Tests click and hold block selection by clicking and dragging from the first item to the seventh item in a selectable list

Starting URL: https://automationfc.github.io/jquery-selectable/

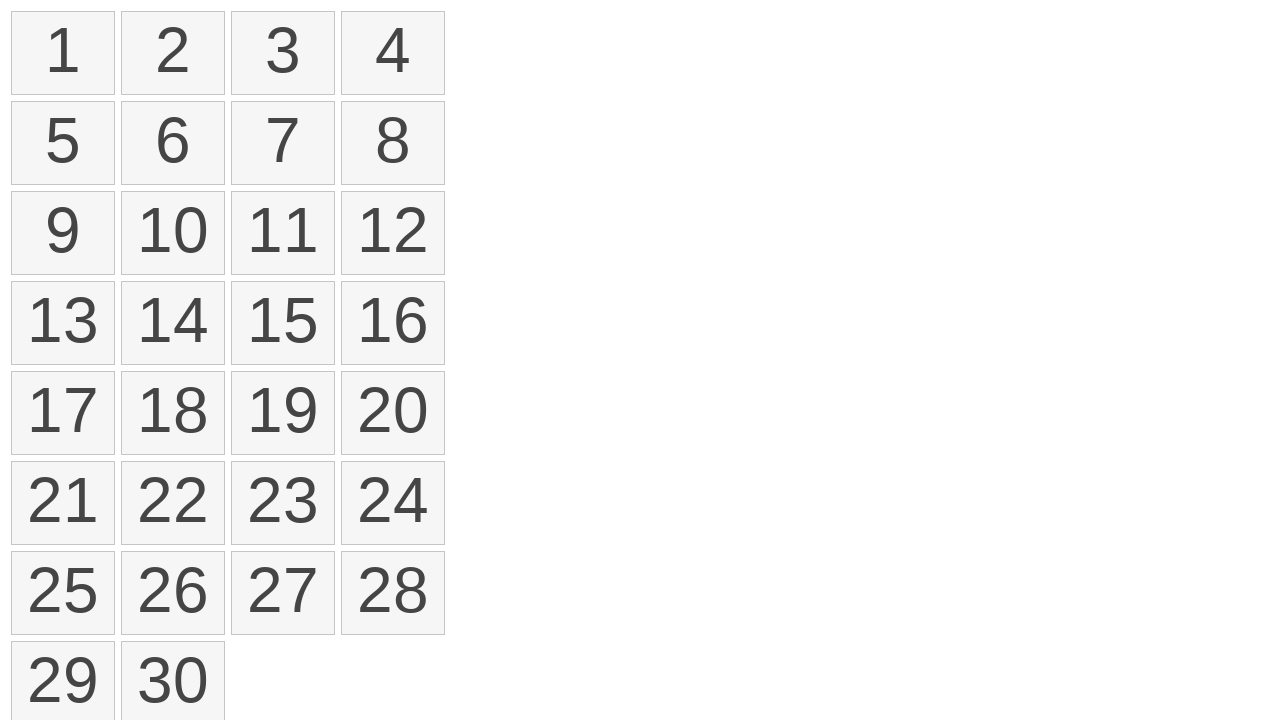

Waited for selectable items to load
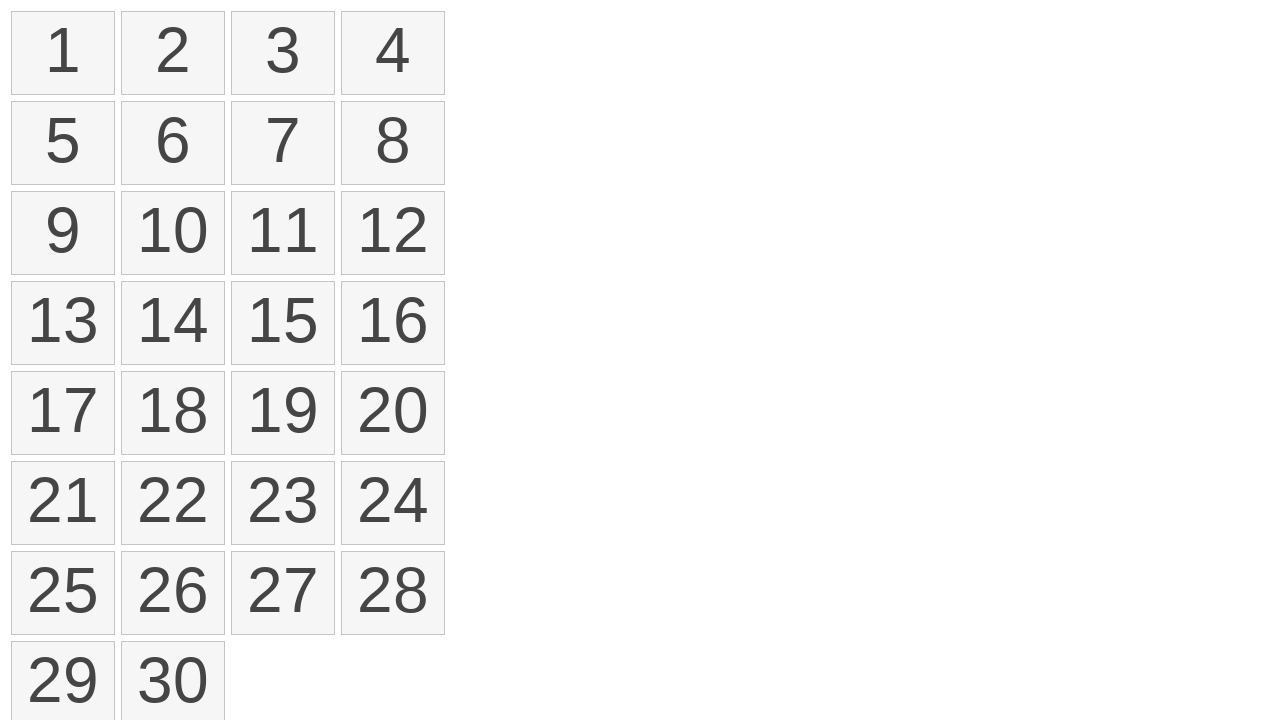

Located first item in selectable list
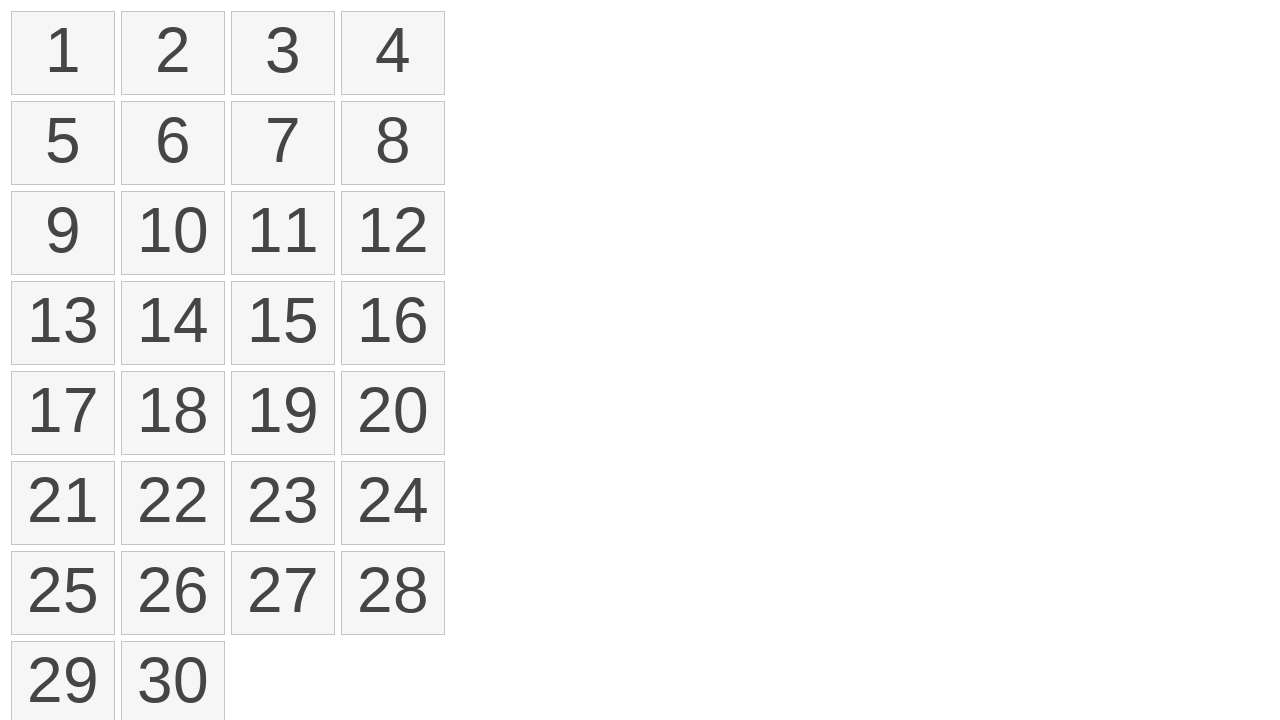

Located seventh item in selectable list
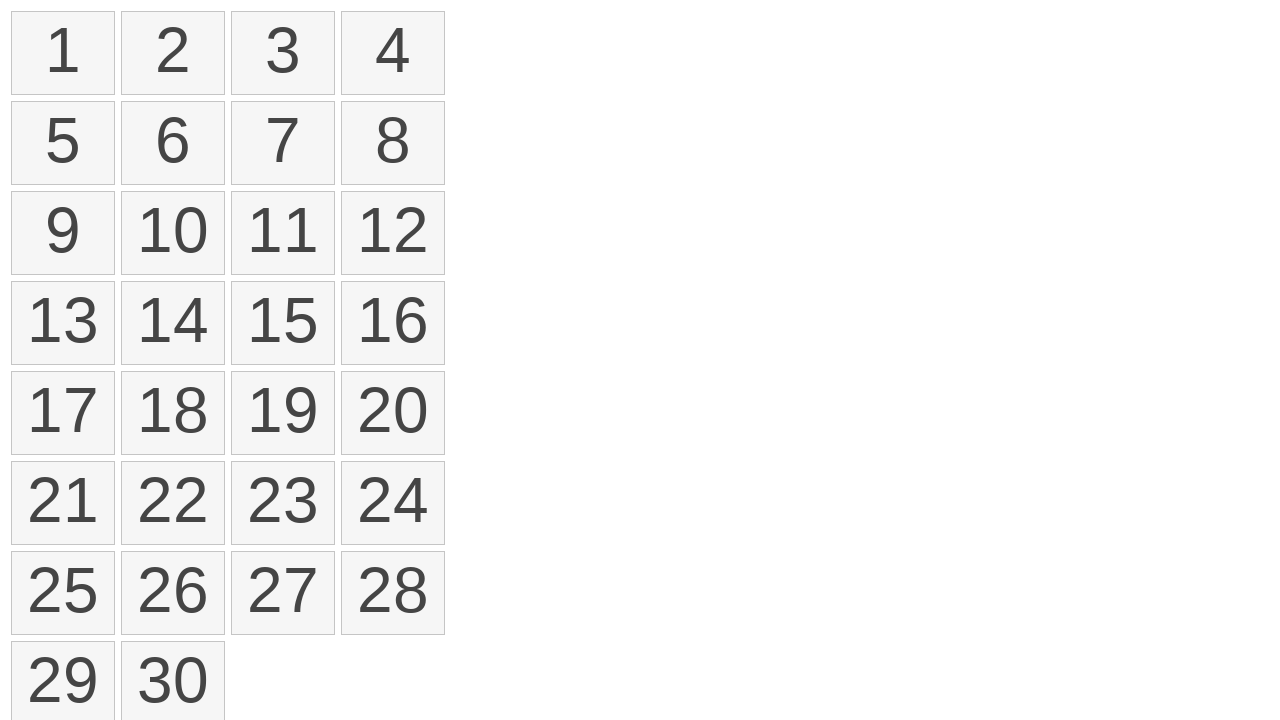

Retrieved bounding box of first item
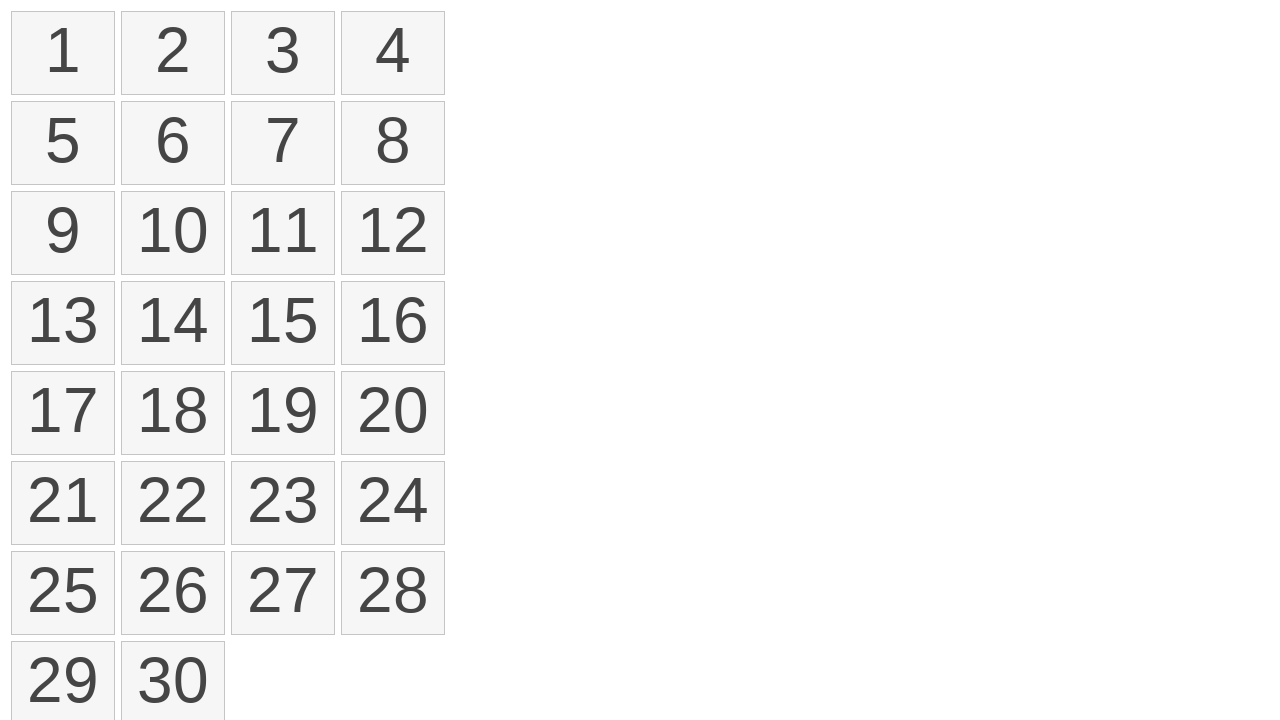

Retrieved bounding box of seventh item
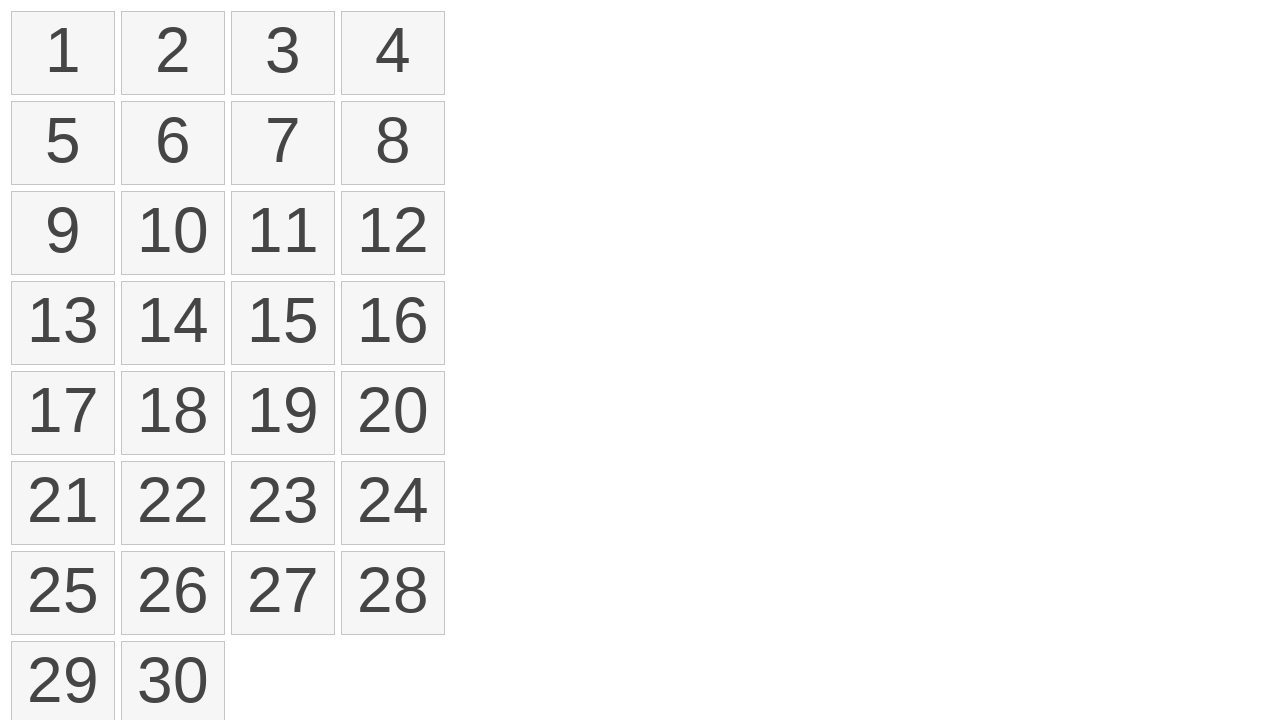

Moved mouse to center of first item at (63, 53)
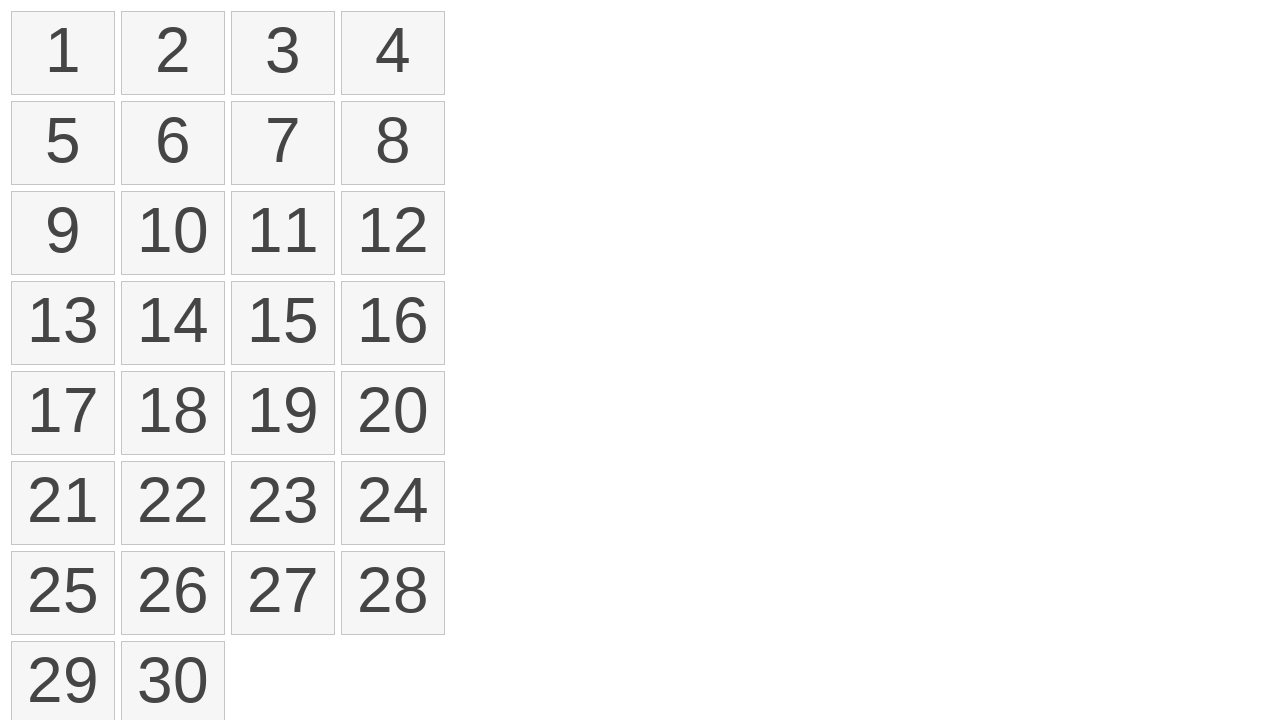

Pressed mouse button down on first item at (63, 53)
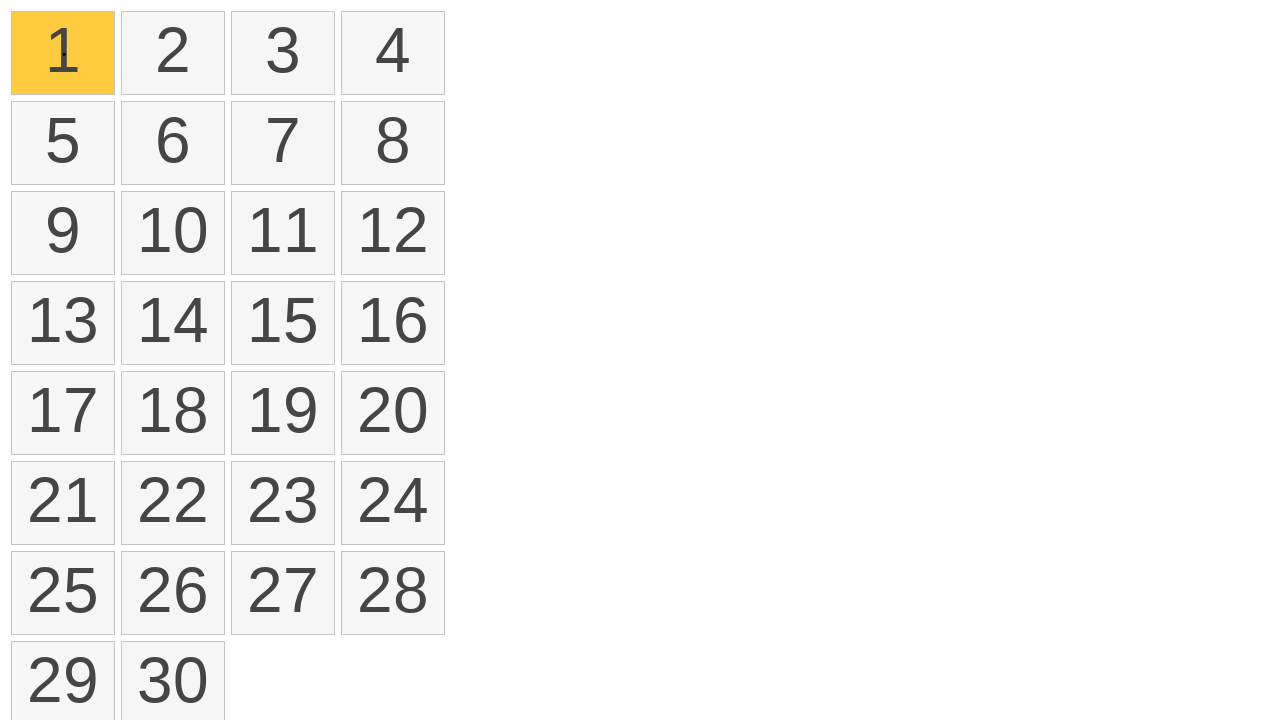

Dragged mouse to center of seventh item while holding button down at (283, 143)
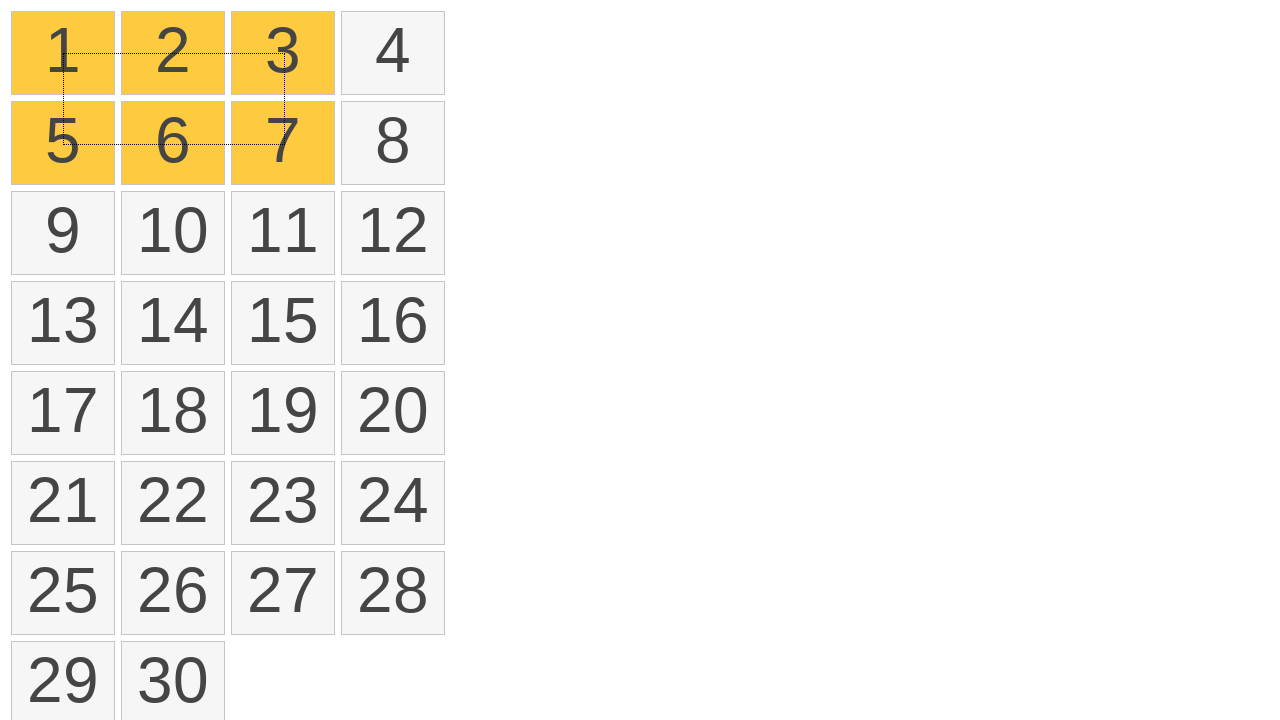

Released mouse button to complete click and hold block selection at (283, 143)
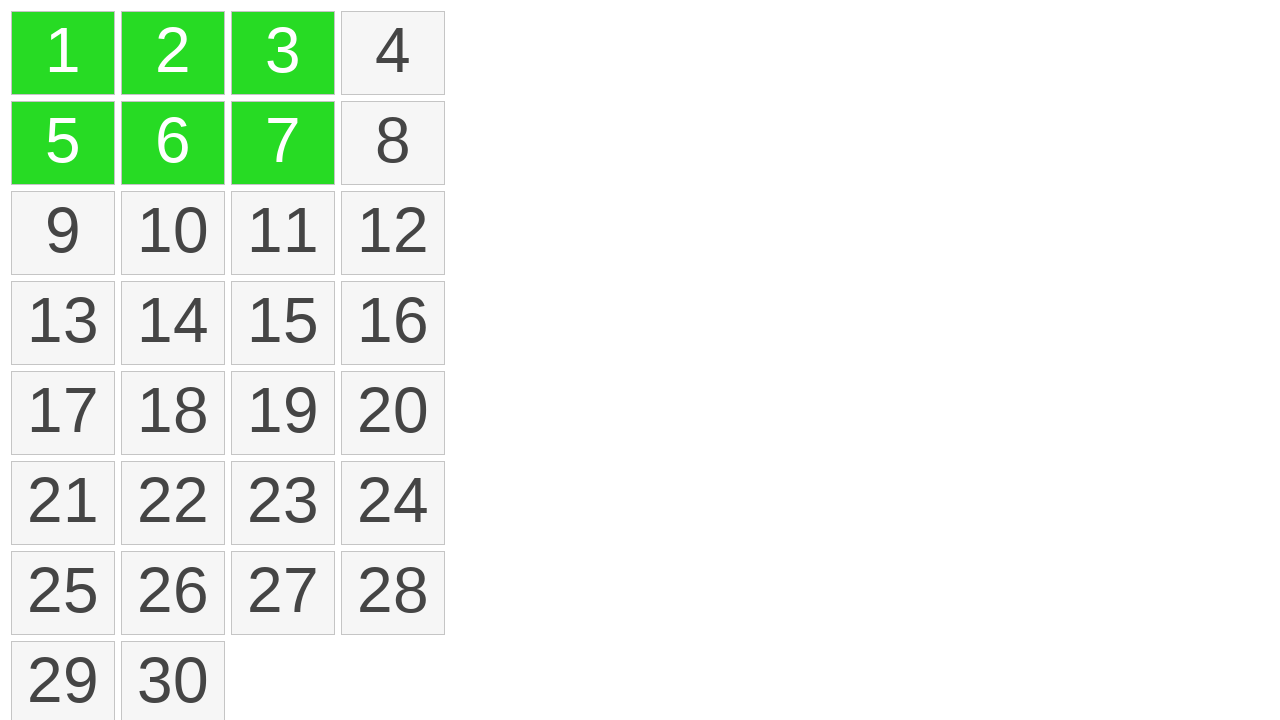

Verified that items 1-7 are selected with ui-selected class
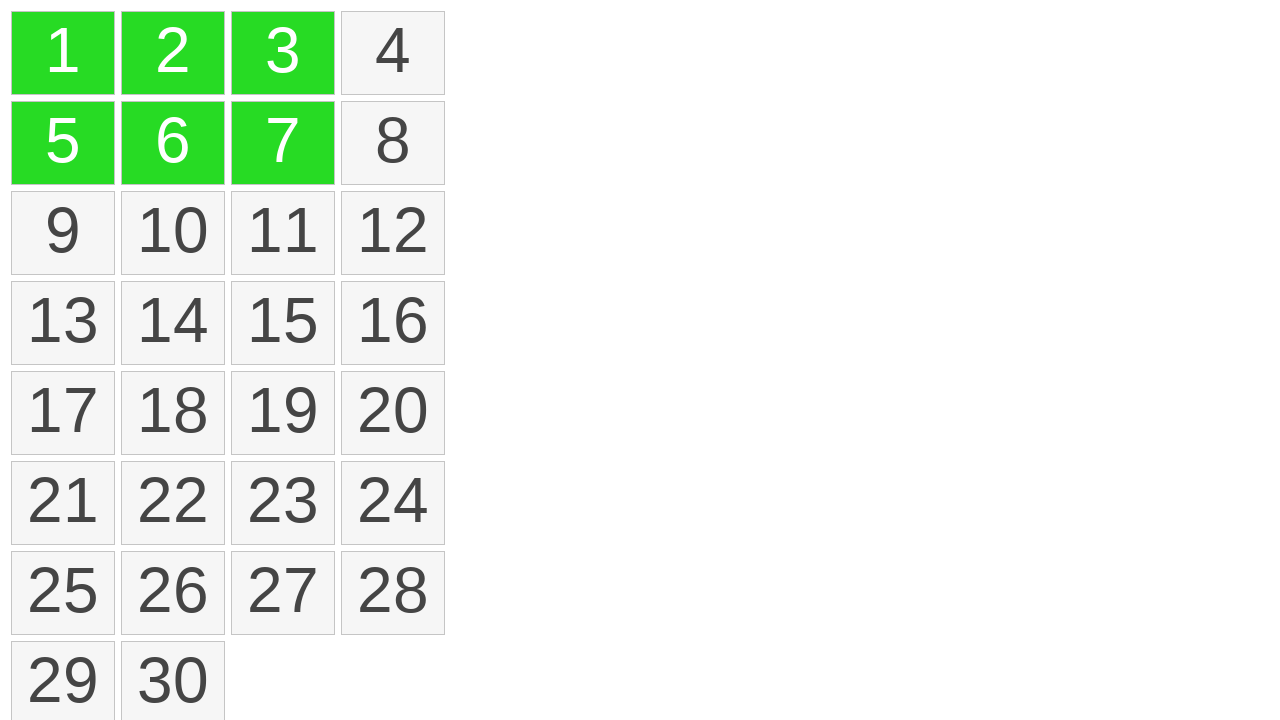

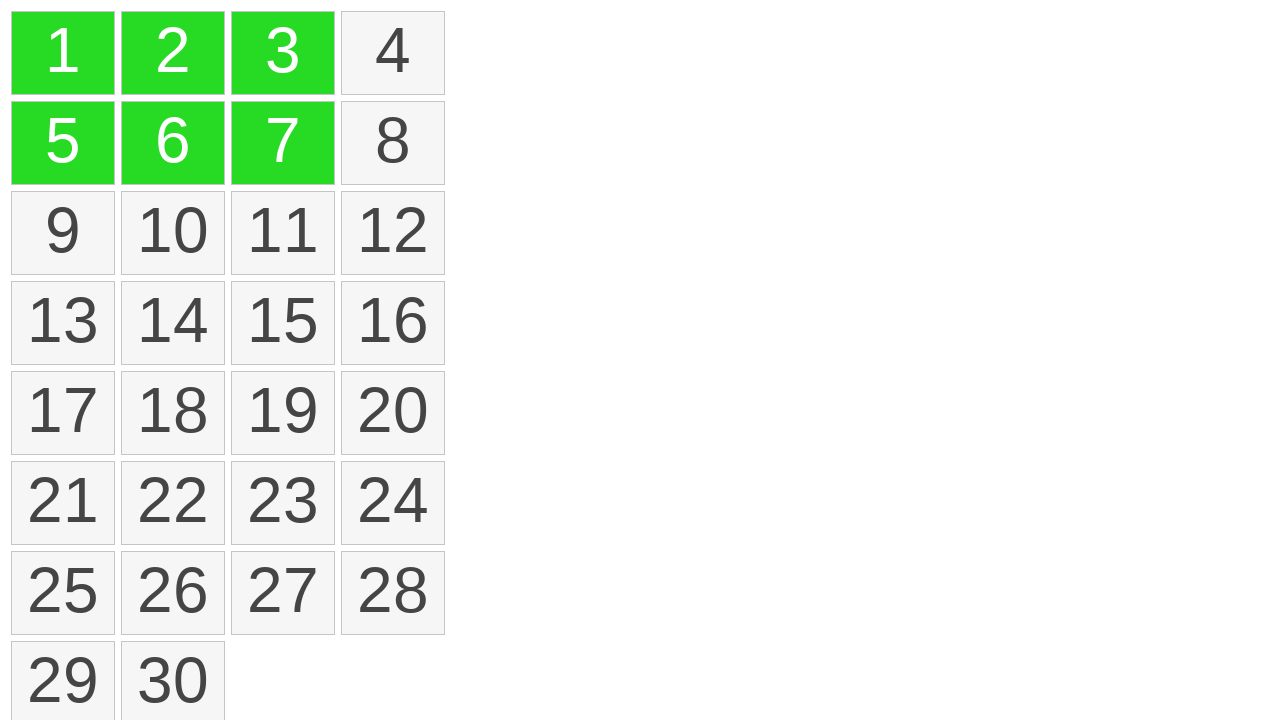